Tests alert functionality by entering a name in a text field, clicking an alert button, verifying the alert contains the entered text, and accepting the alert

Starting URL: https://rahulshettyacademy.com/AutomationPractice/

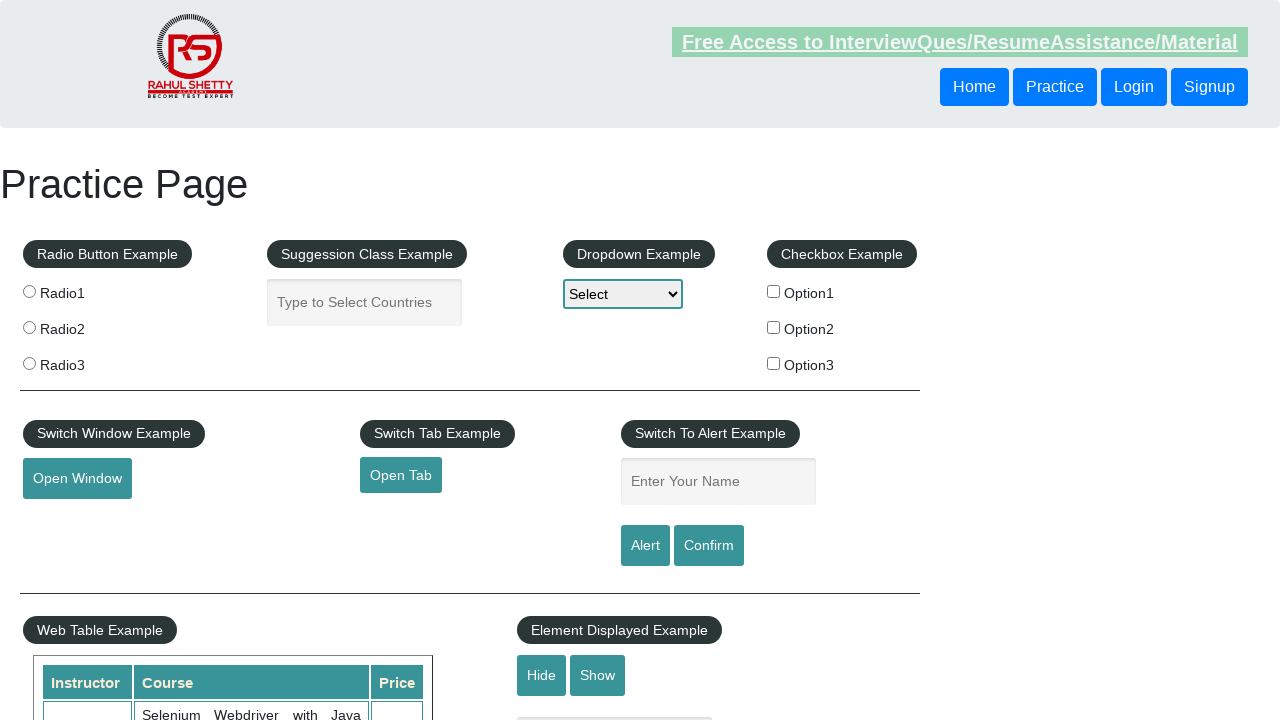

Filled name field with 'Option3' on #name
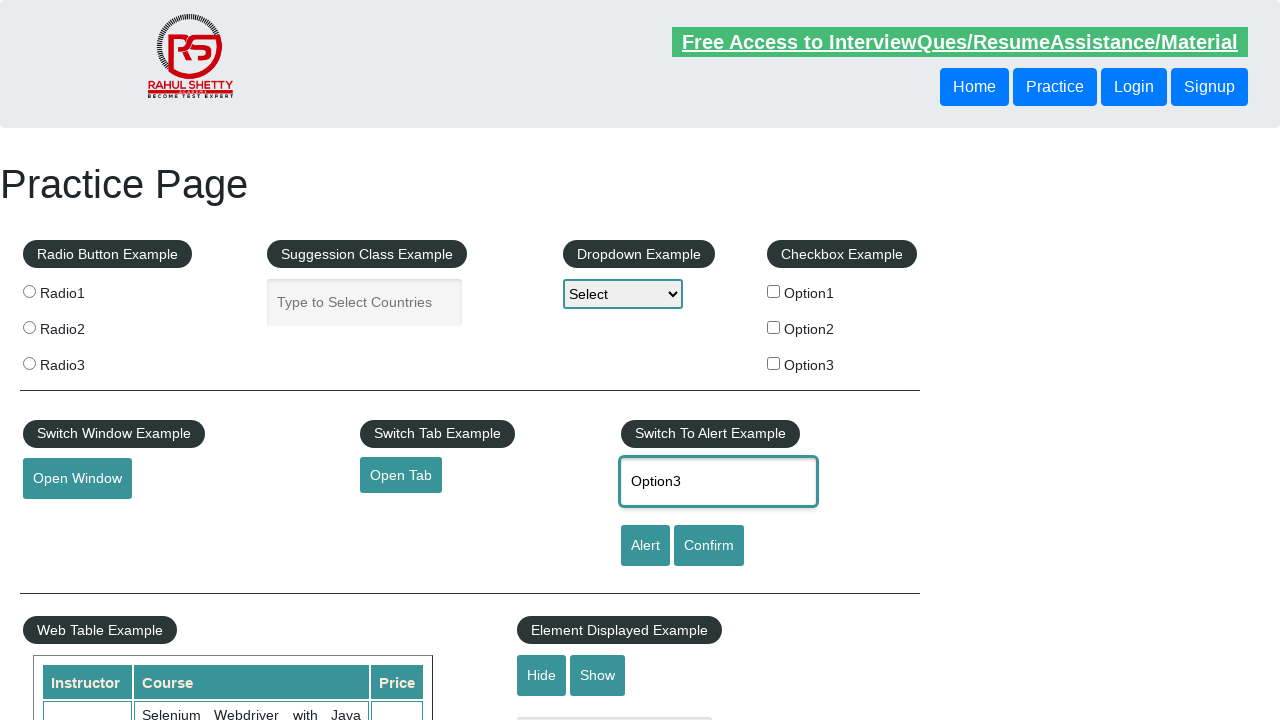

Clicked alert button to trigger alert dialog at (645, 546) on #alertbtn
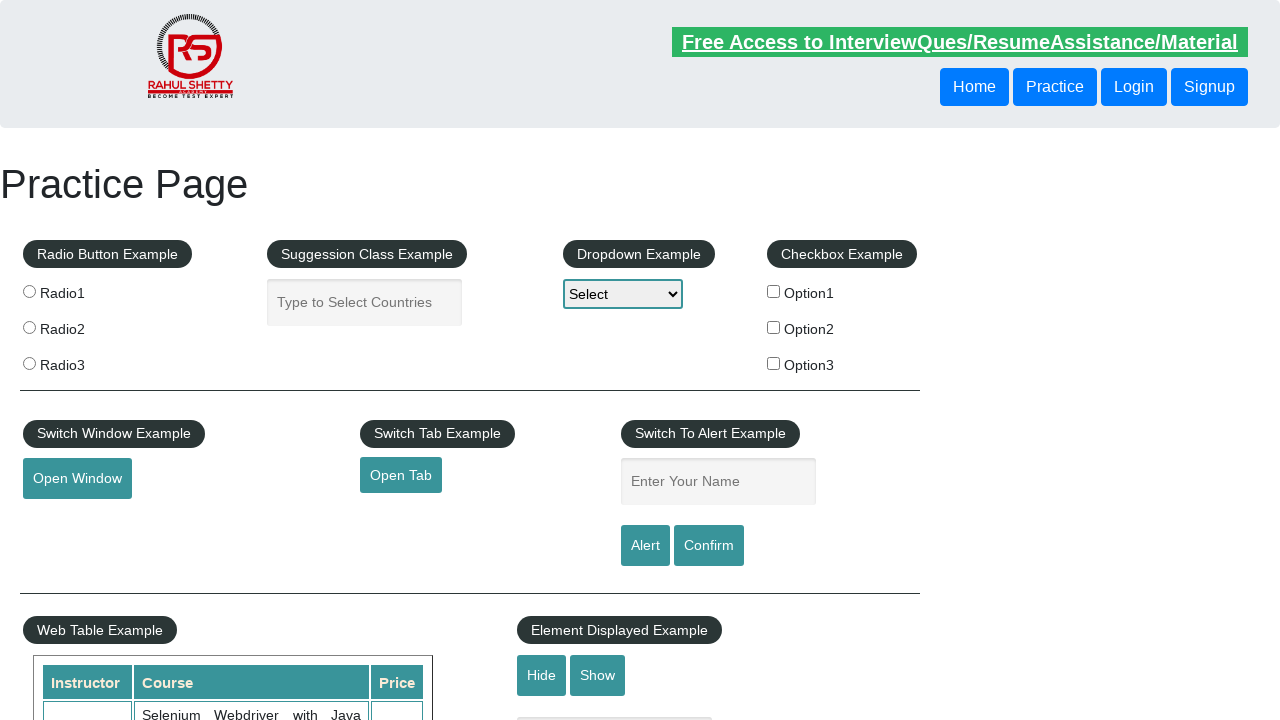

Set up dialog handler to accept alerts
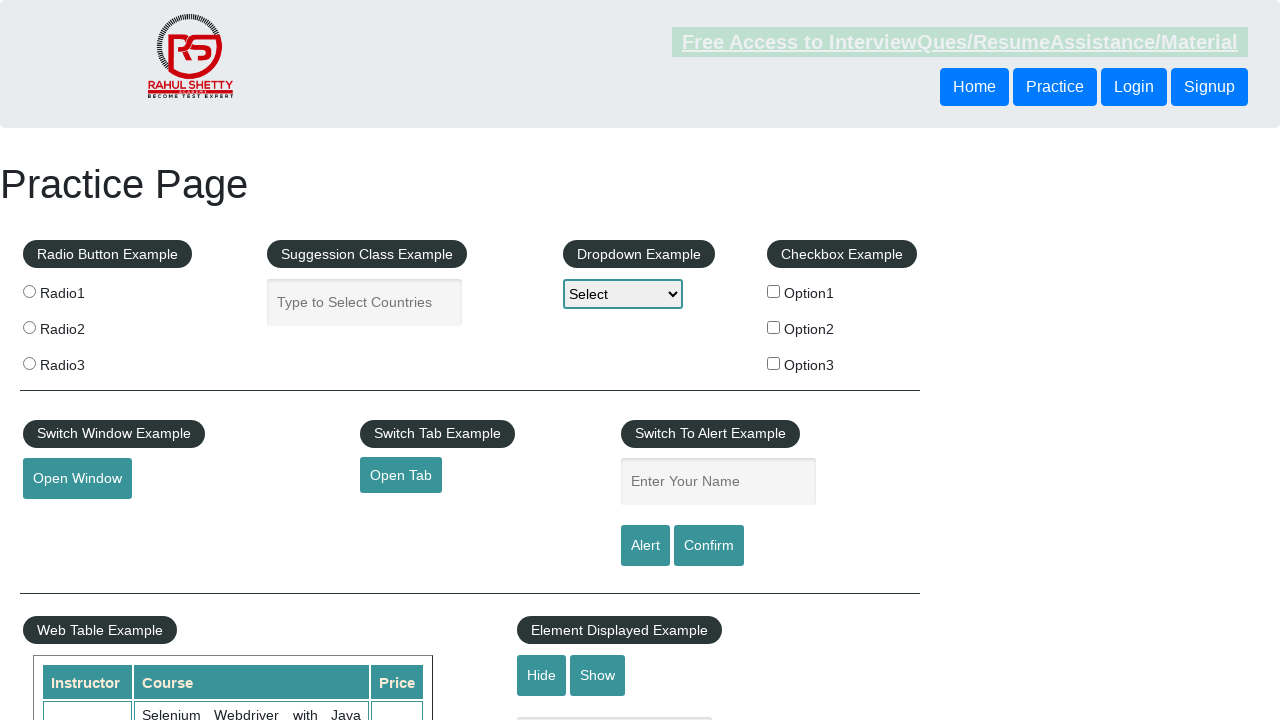

Set up enhanced dialog handler with assertion
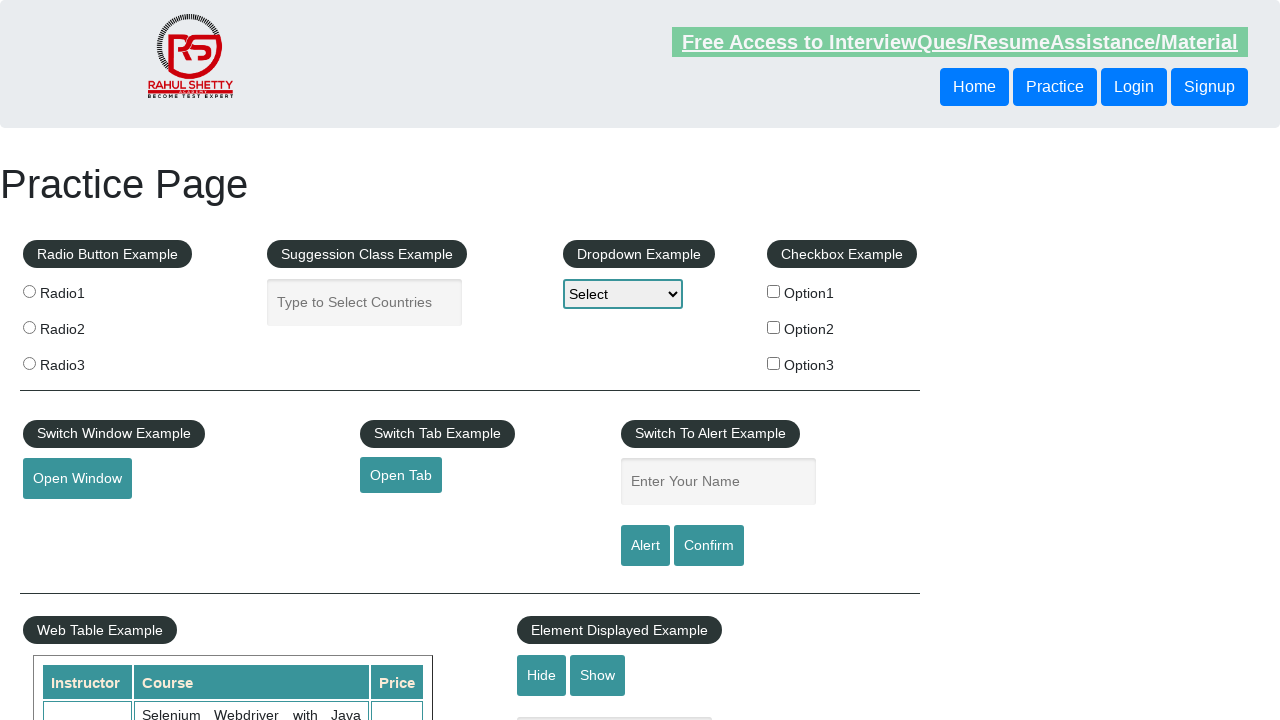

Clicked alert button again and accepted dialog with verified message at (645, 546) on #alertbtn
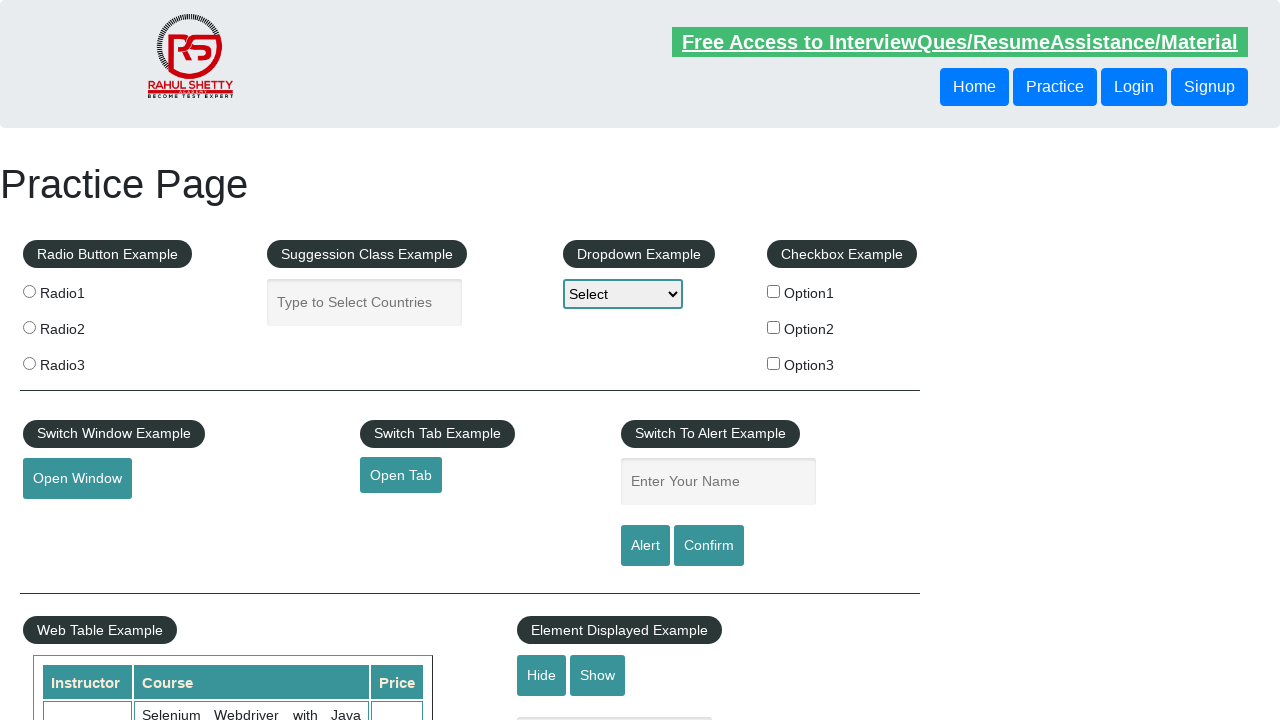

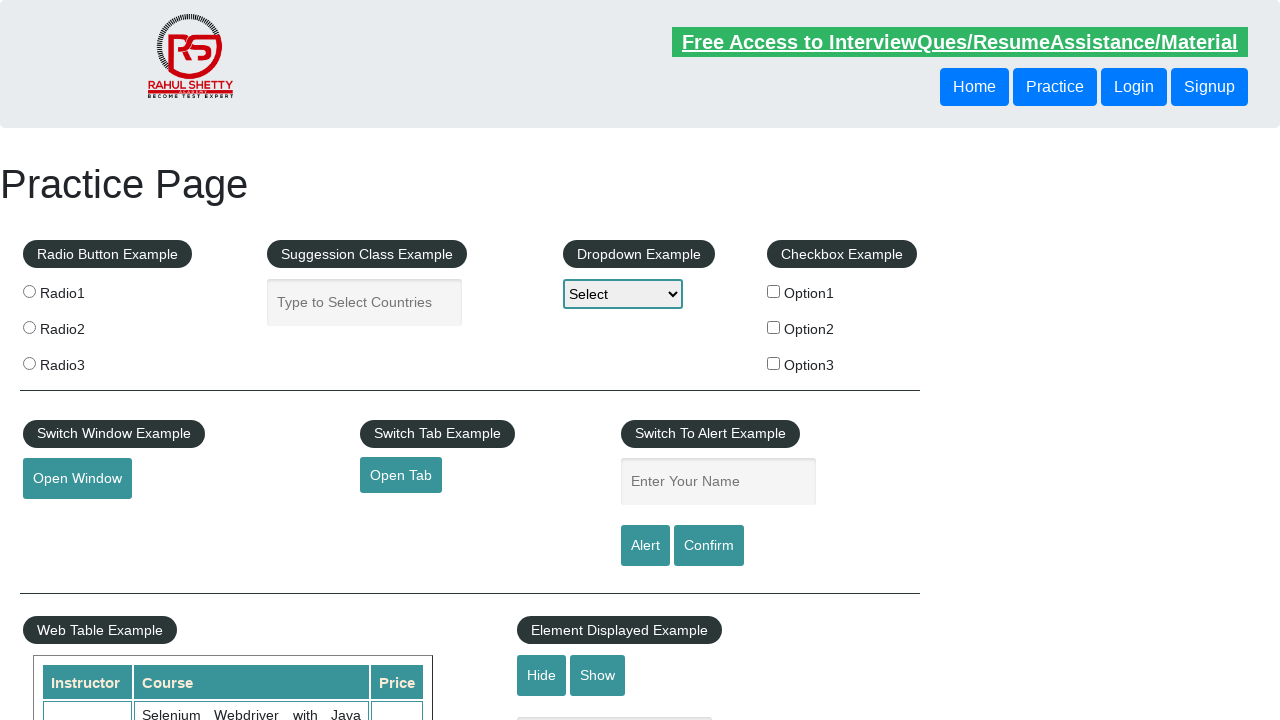